Opens Flipkart website homepage

Starting URL: https://www.flipkart.com/

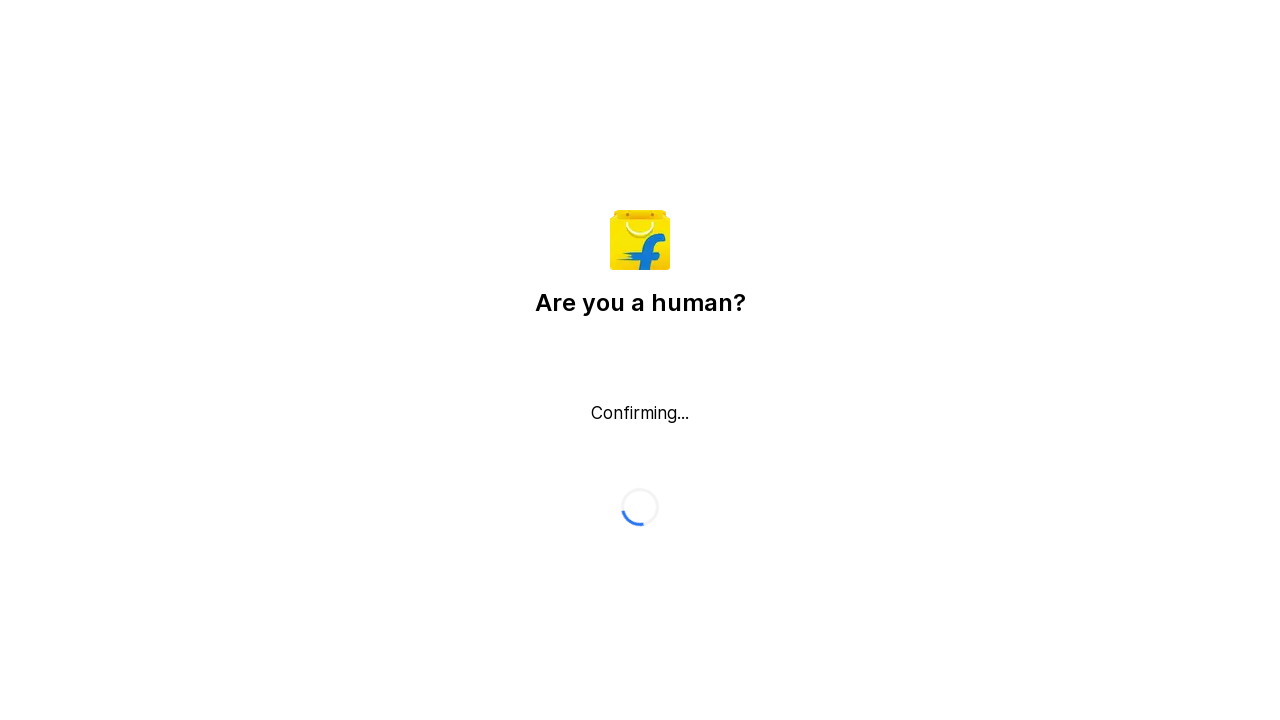

Flipkart homepage loaded successfully
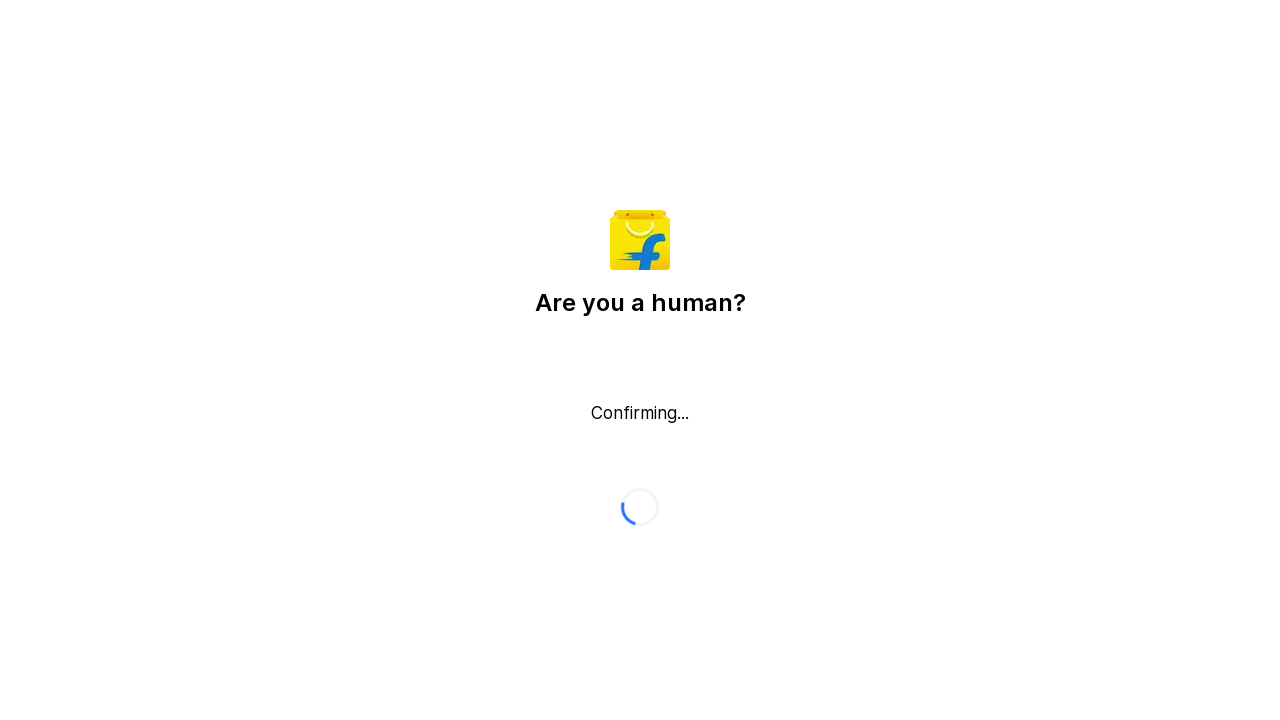

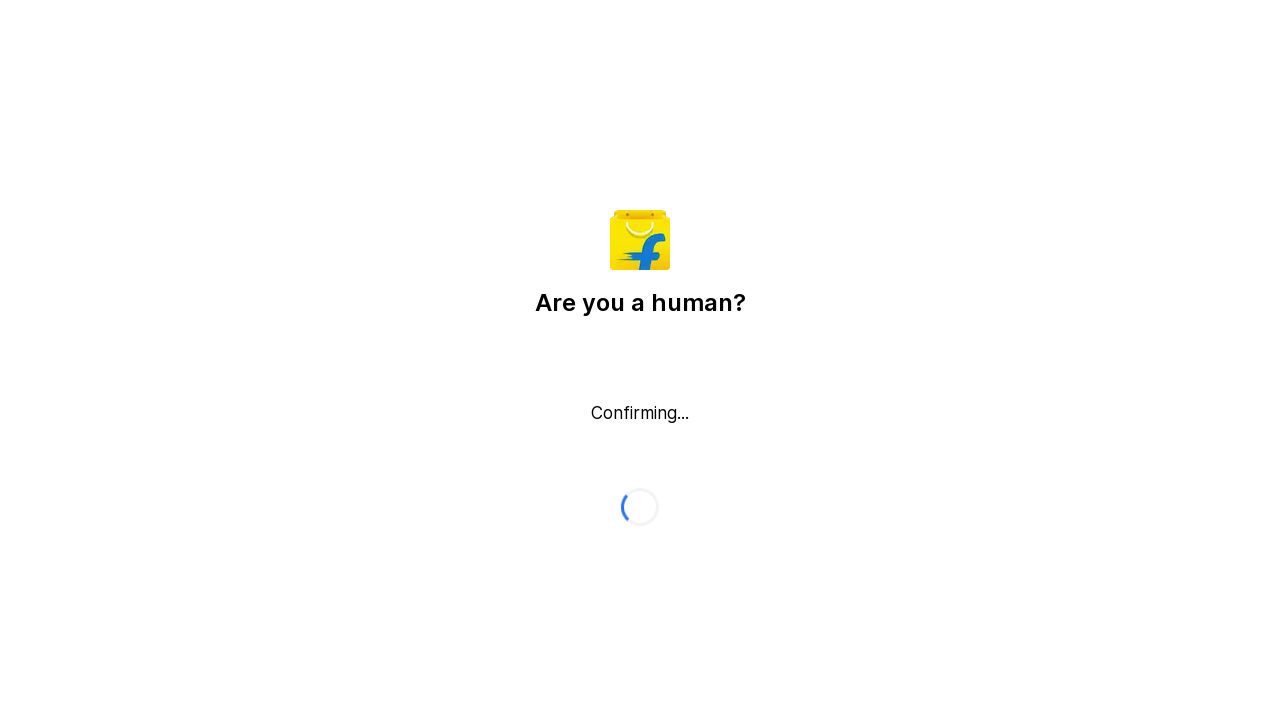